Tests JavaScript confirm alert functionality by clicking a button to trigger a JS confirm dialog, dismissing it (clicking Cancel), and then clicking a link on the page.

Starting URL: https://the-internet.herokuapp.com/javascript_alerts

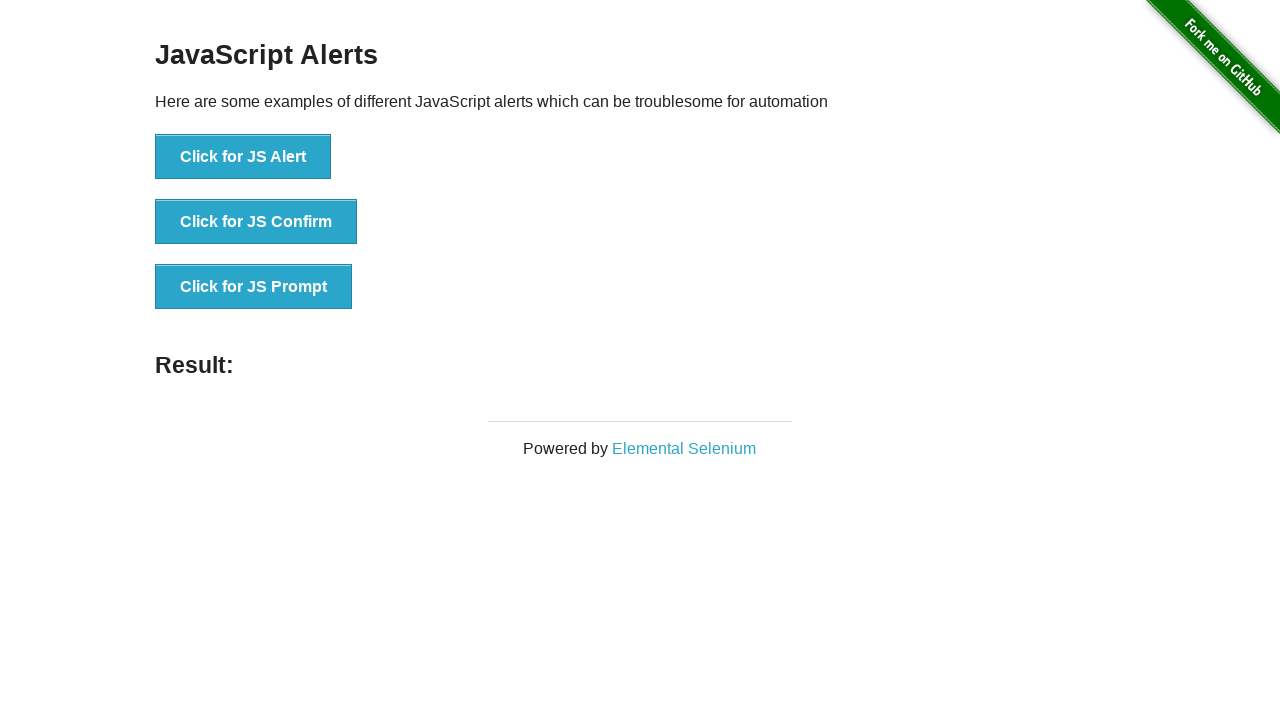

Clicked button to trigger JS Confirm dialog at (256, 222) on xpath=//button[.='Click for JS Confirm']
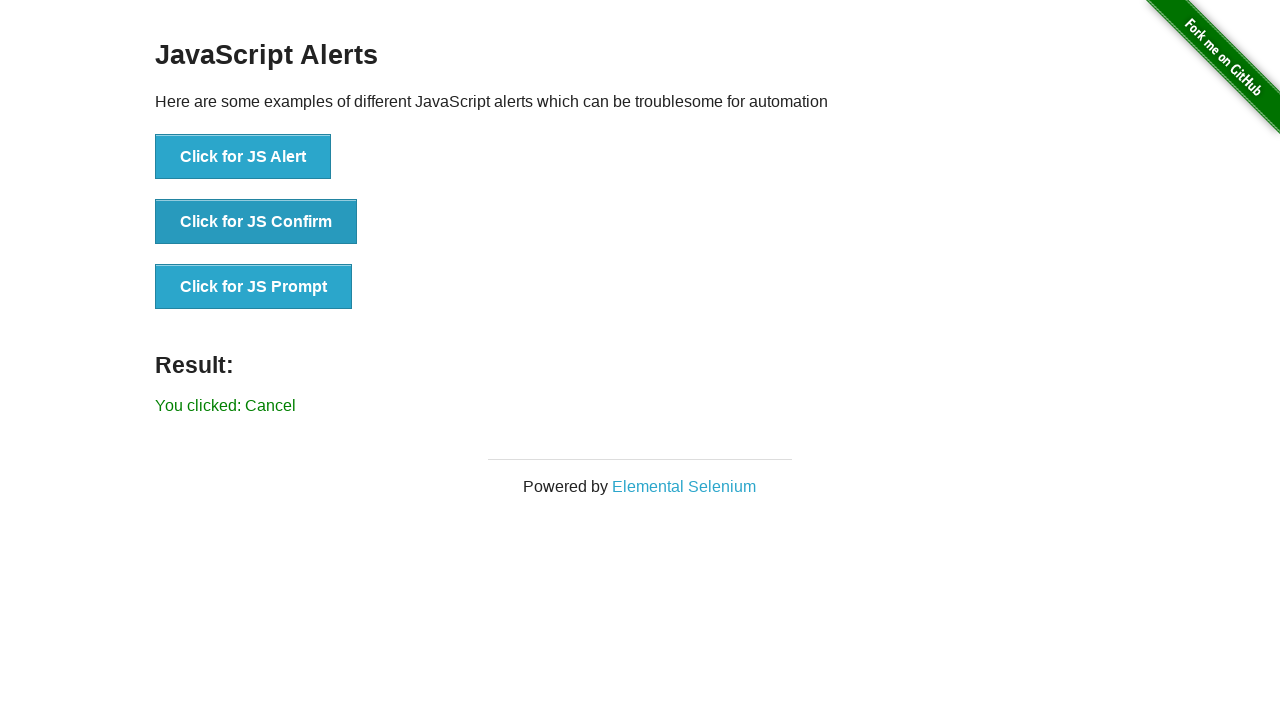

Set up dialog handler to dismiss (Cancel) the confirm dialog
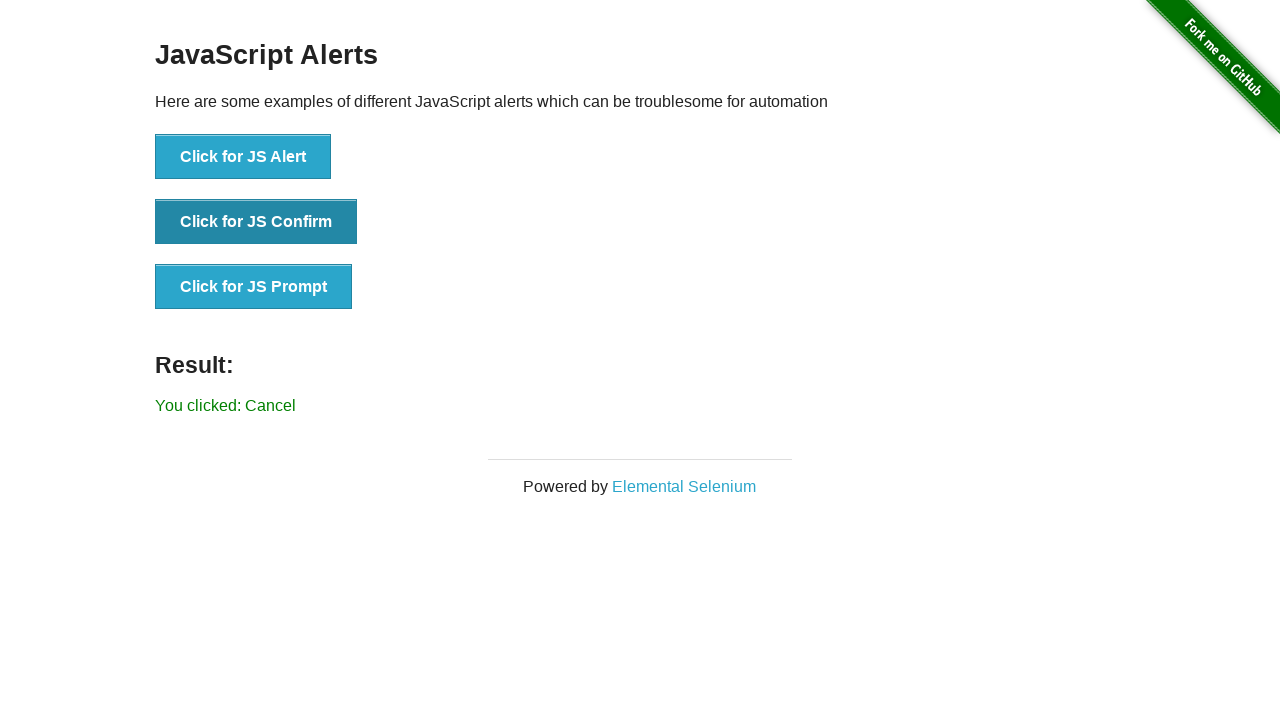

Clicked button again to trigger JS Confirm dialog with handler in place at (256, 222) on xpath=//button[.='Click for JS Confirm']
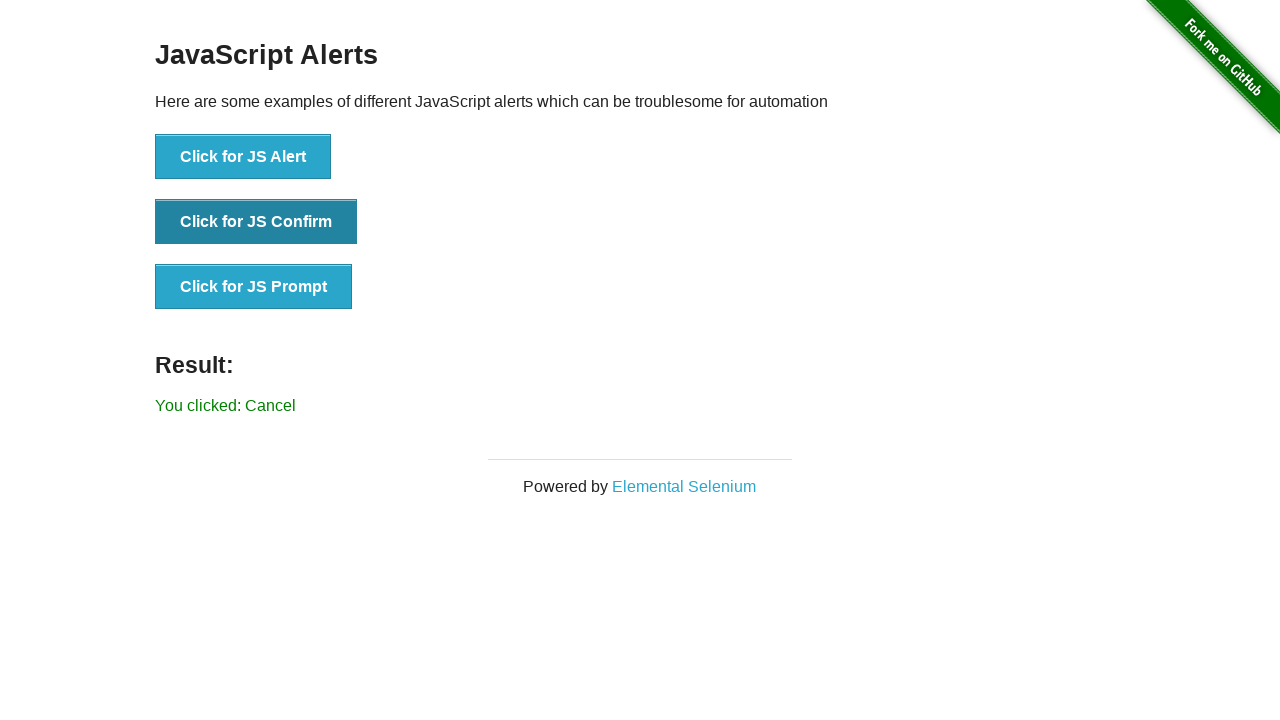

Waited for dialog handling to complete
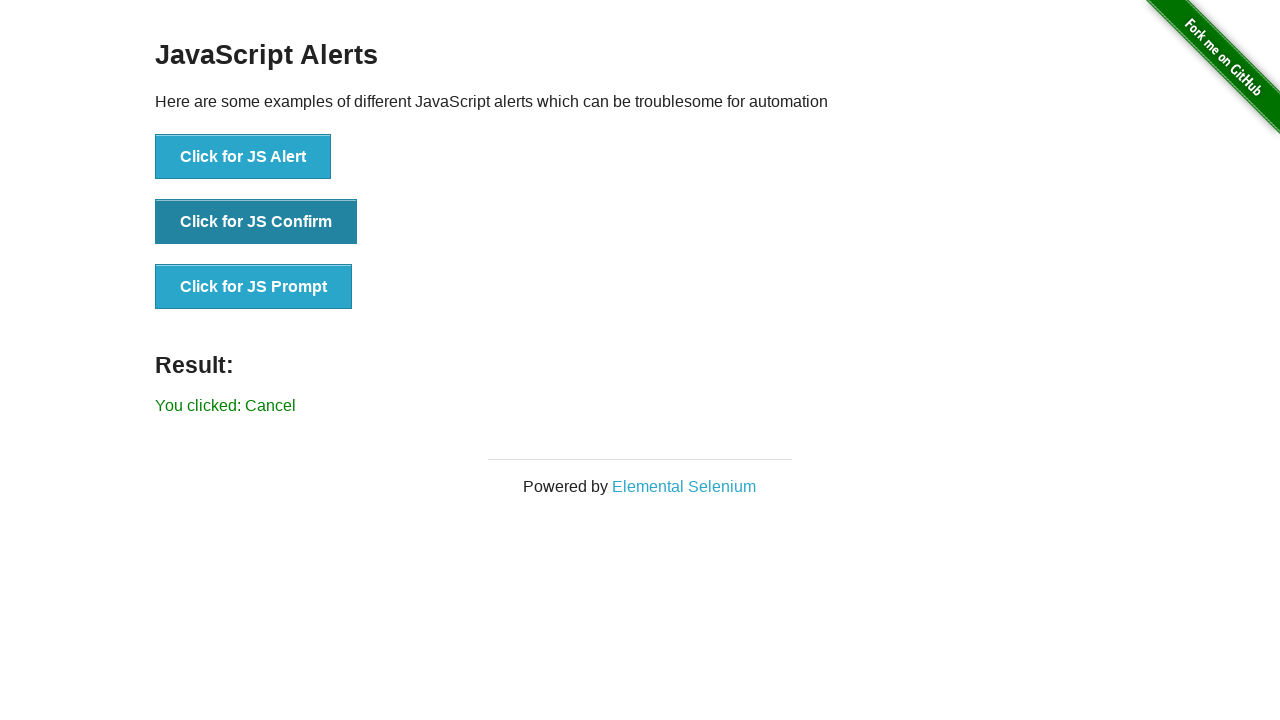

Clicked Elemental Selenium link at (684, 486) on text=Elemental Selenium
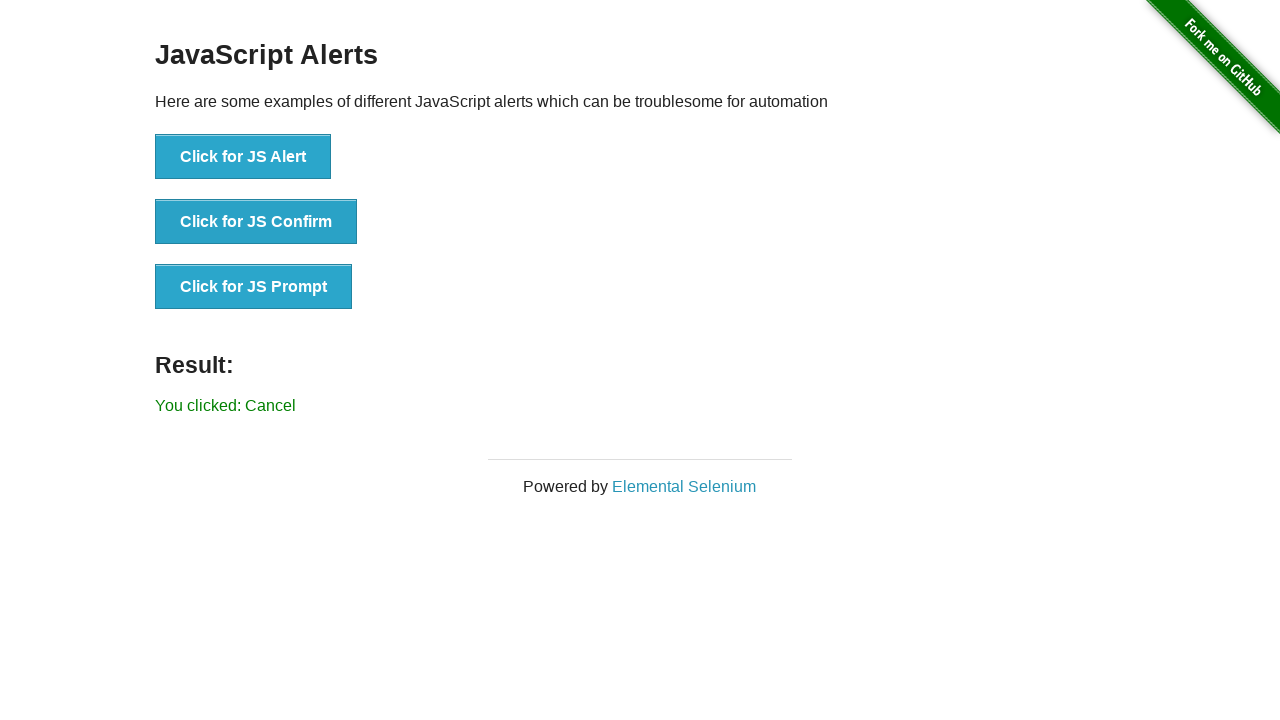

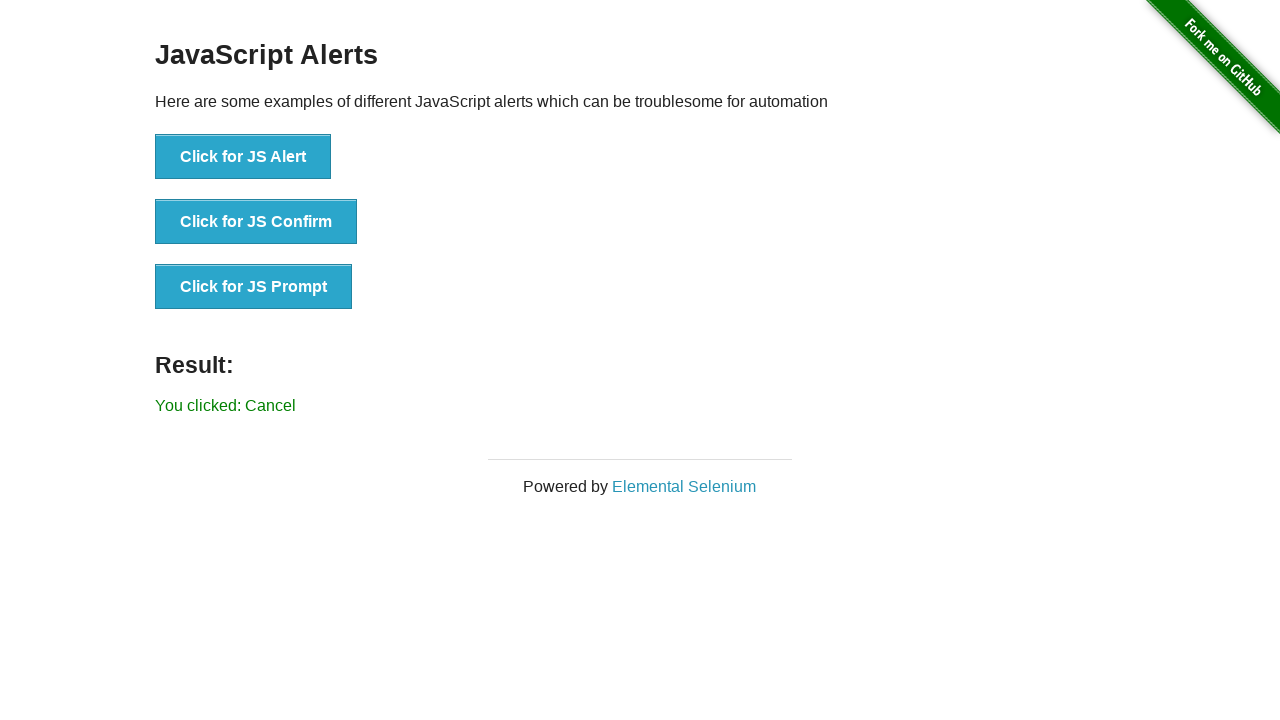